Tests the routing functionality by navigating between All, Active, and Completed filters and using the back button.

Starting URL: https://demo.playwright.dev/todomvc

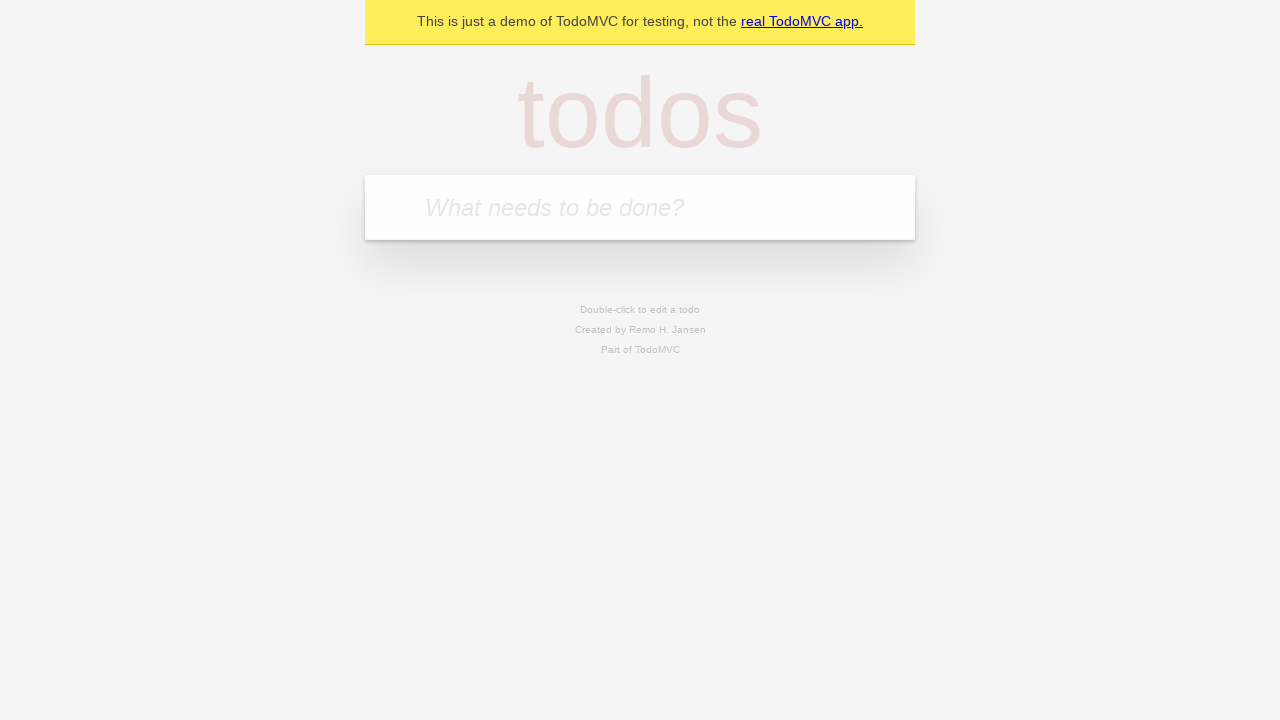

Filled todo input with 'buy some cheese' on internal:attr=[placeholder="What needs to be done?"i]
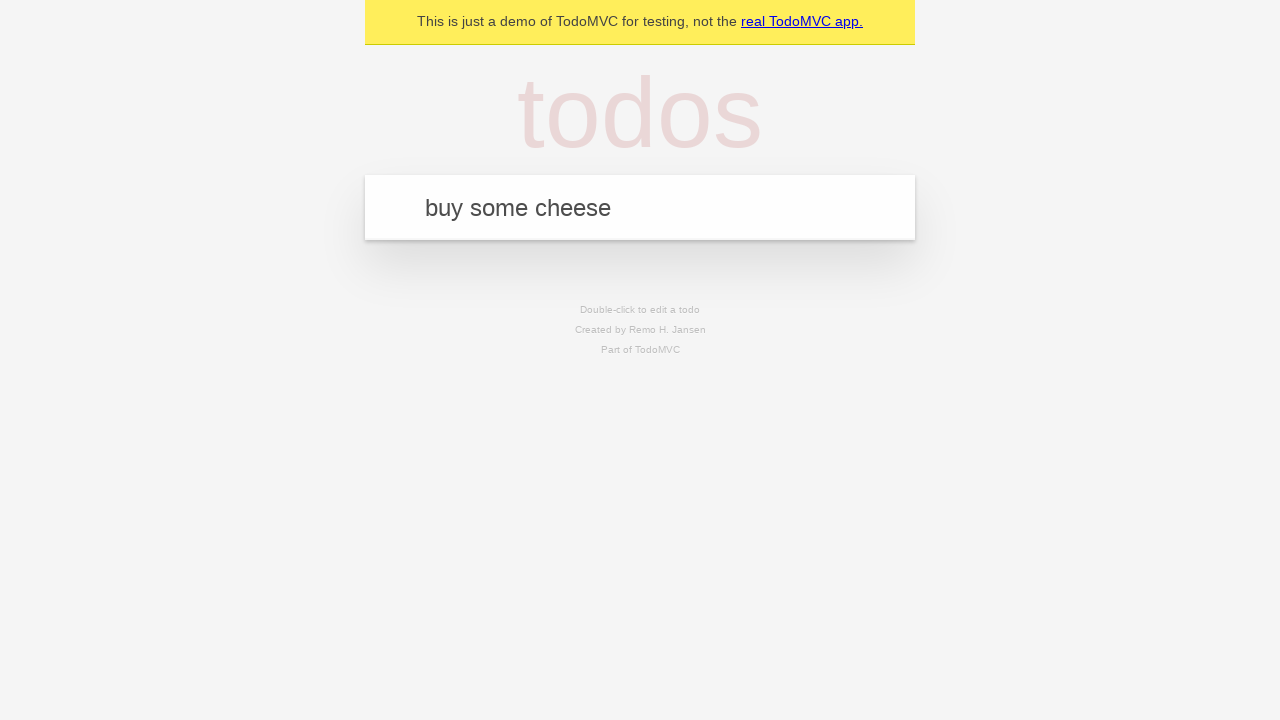

Pressed Enter to create todo 'buy some cheese' on internal:attr=[placeholder="What needs to be done?"i]
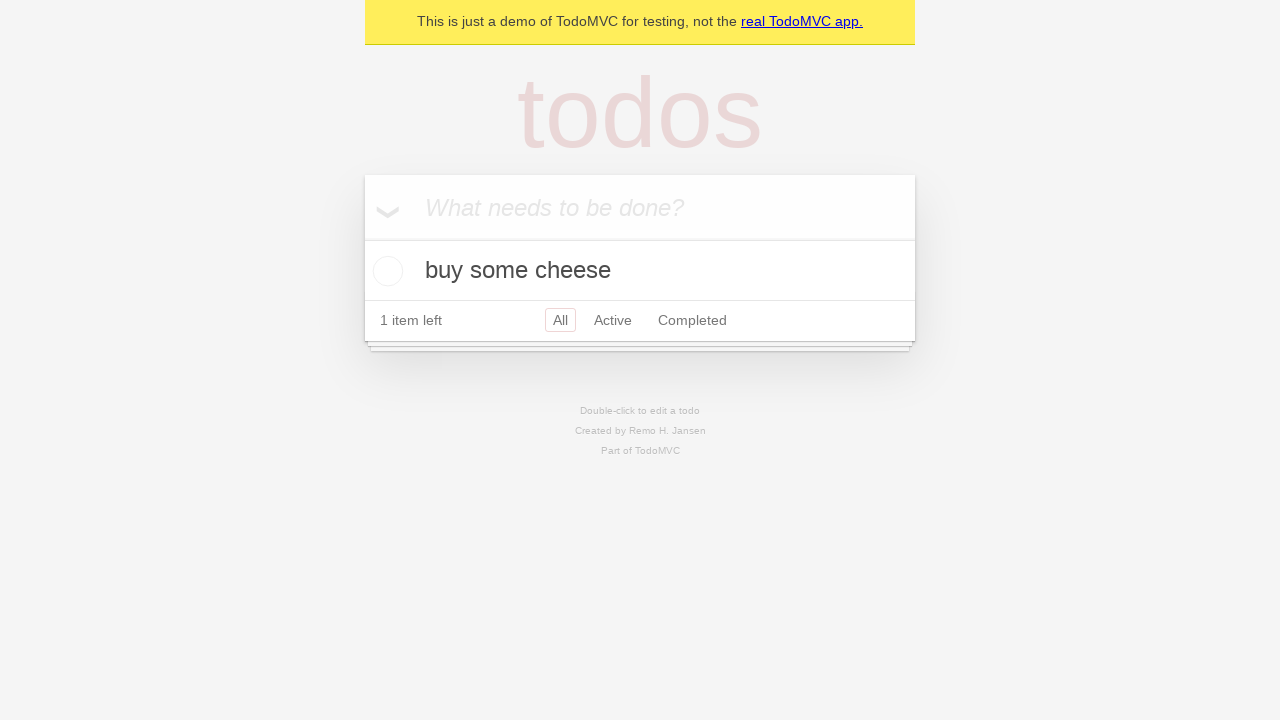

Filled todo input with 'feed the cat' on internal:attr=[placeholder="What needs to be done?"i]
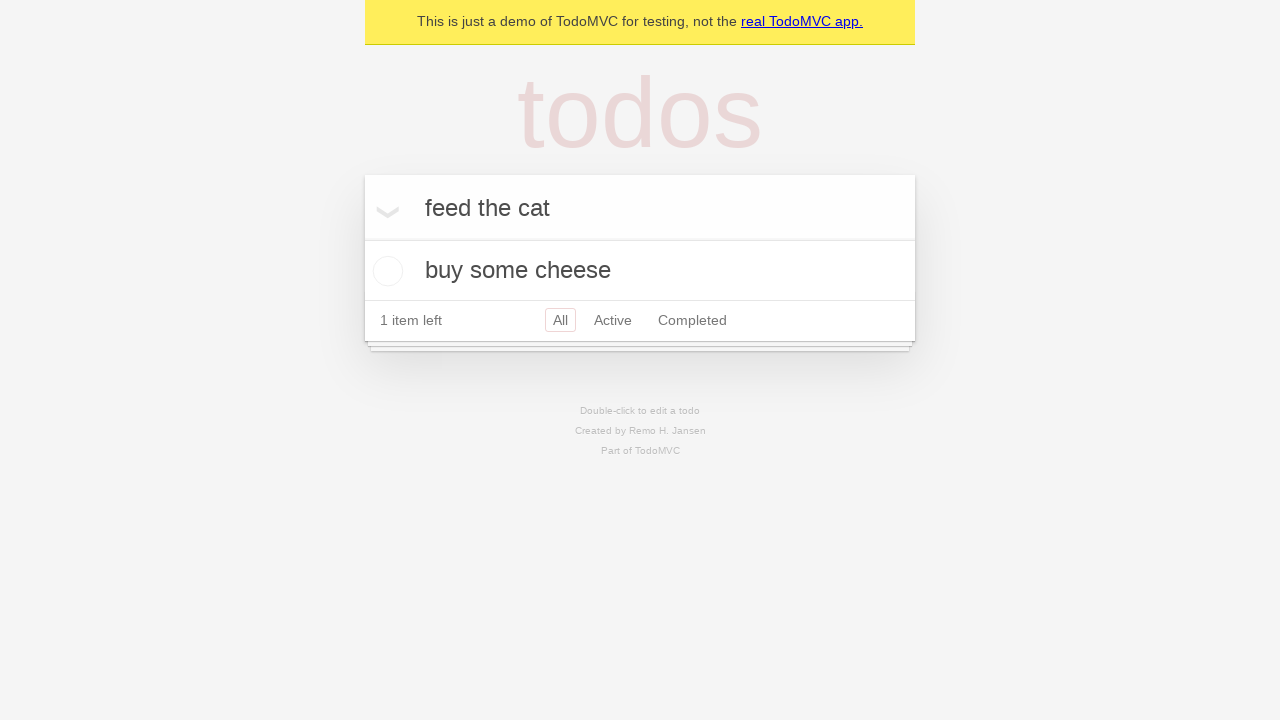

Pressed Enter to create todo 'feed the cat' on internal:attr=[placeholder="What needs to be done?"i]
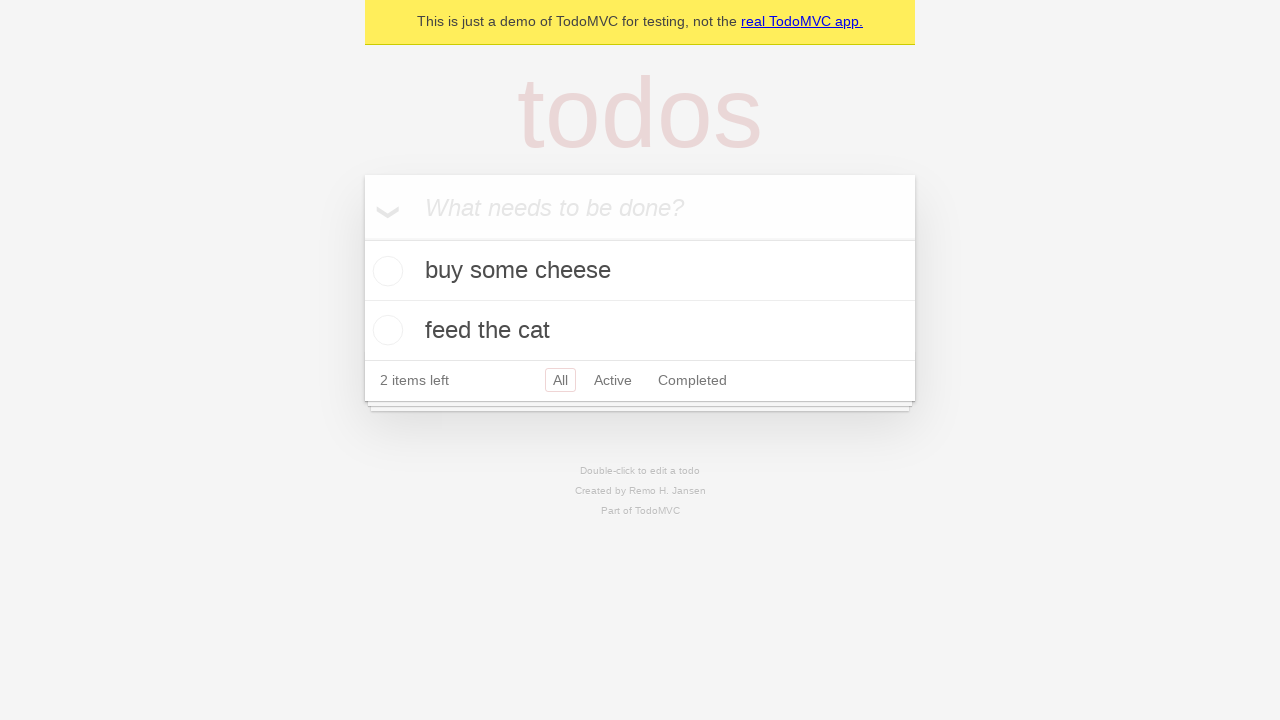

Filled todo input with 'book a doctors appointment' on internal:attr=[placeholder="What needs to be done?"i]
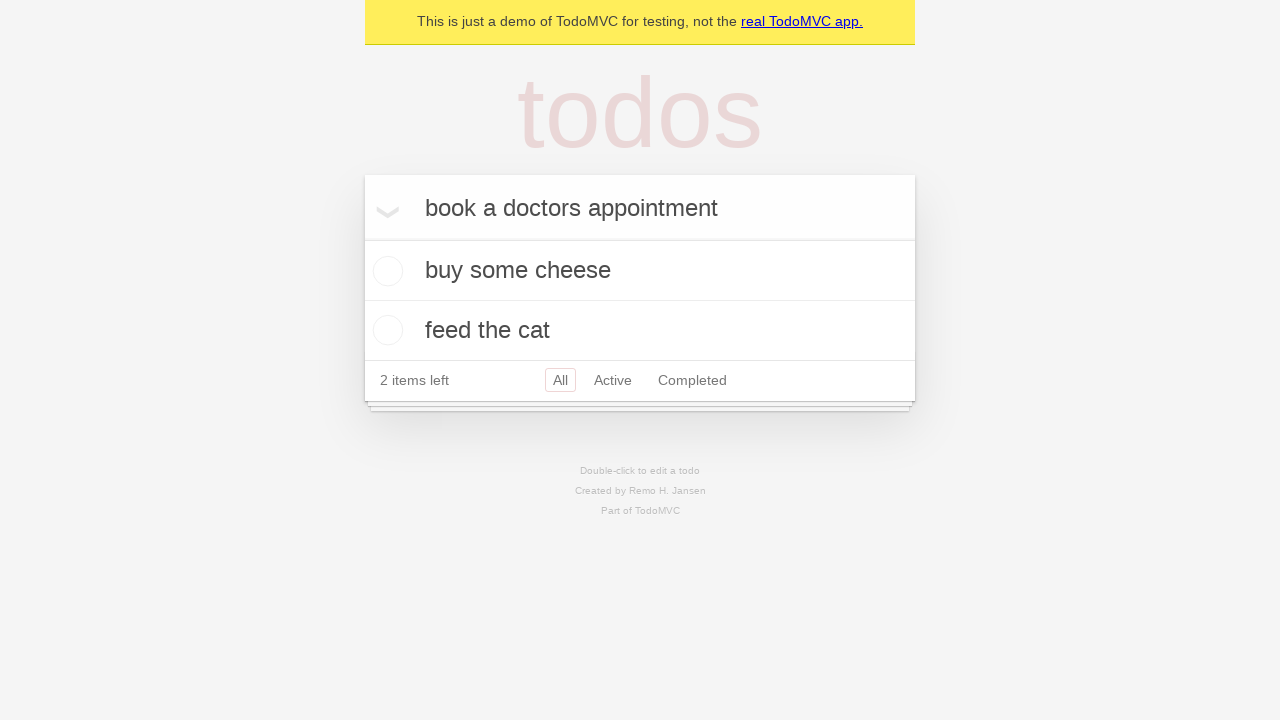

Pressed Enter to create todo 'book a doctors appointment' on internal:attr=[placeholder="What needs to be done?"i]
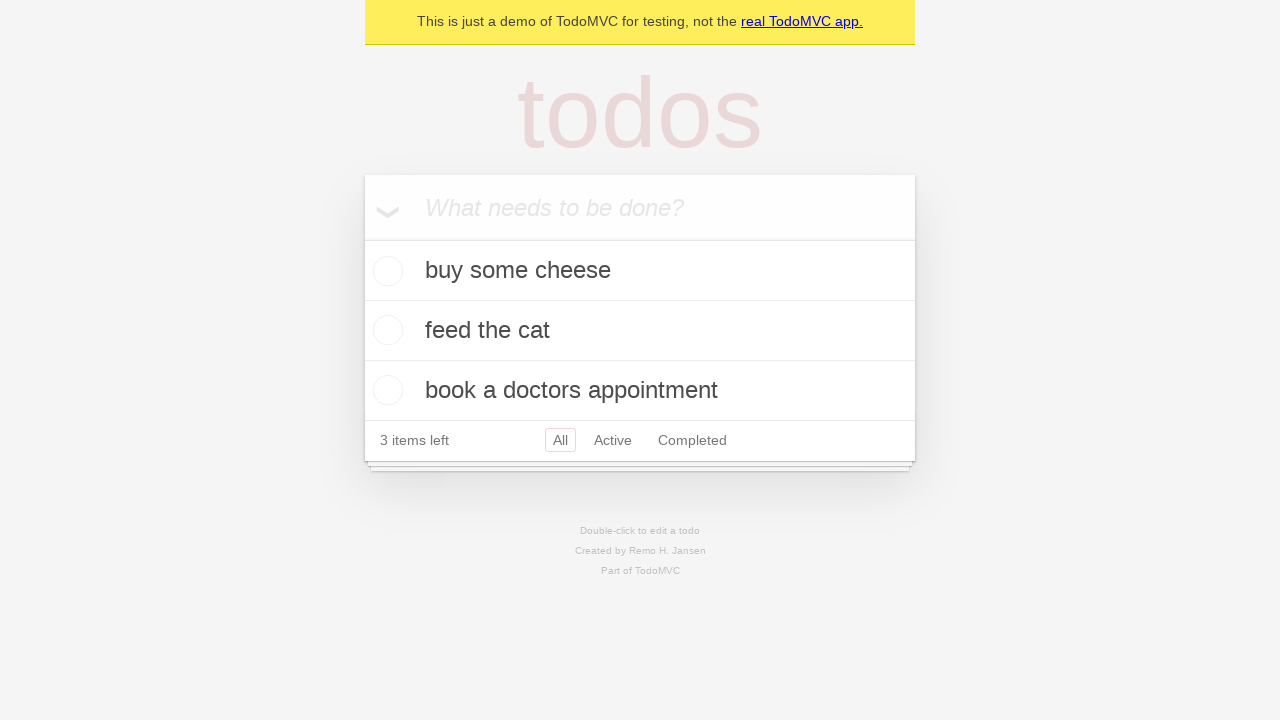

Waited for all 3 todos to be saved to localStorage
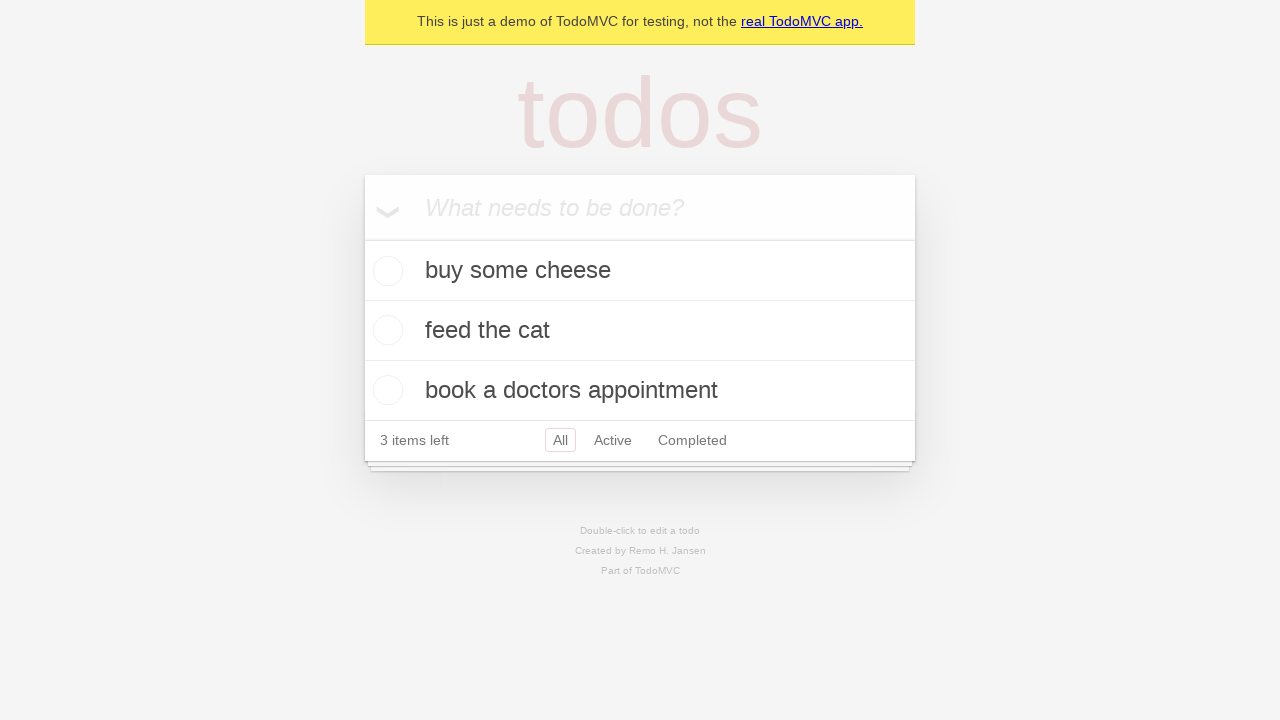

Clicked Active filter link at (613, 440) on internal:role=link[name="Active"i]
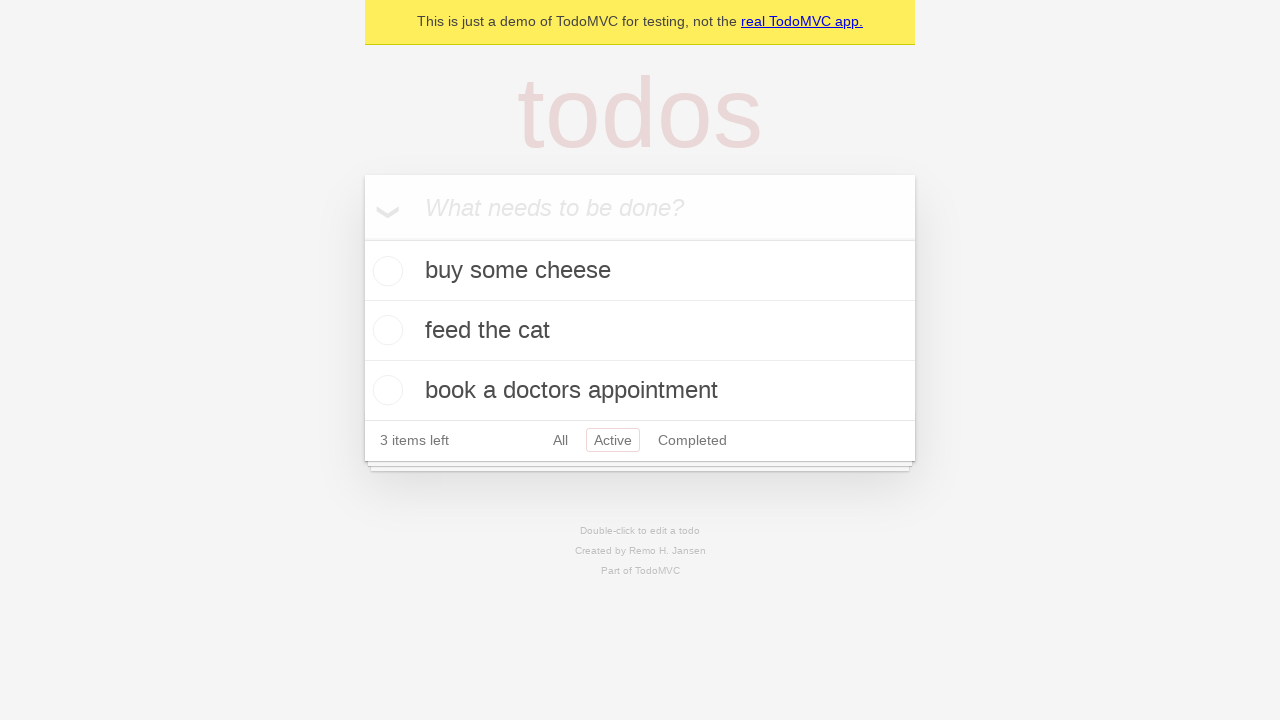

Clicked Completed filter link at (692, 440) on internal:role=link[name="Completed"i]
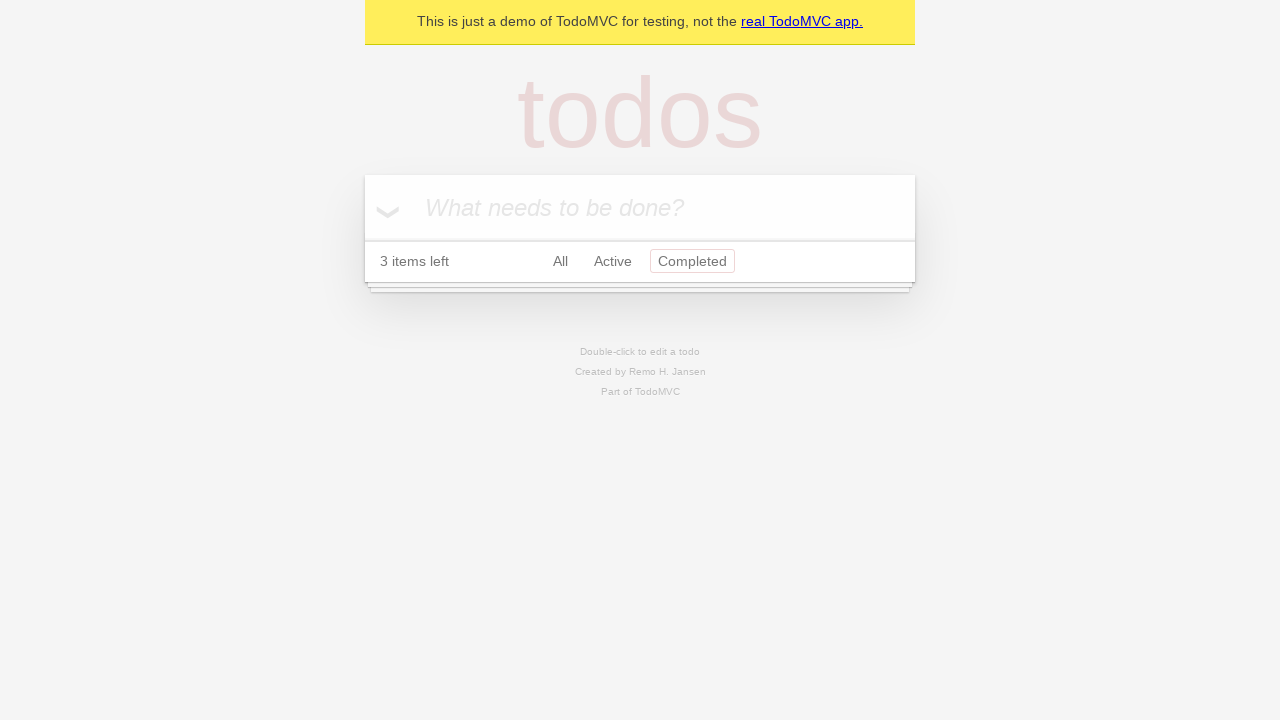

Clicked All filter link at (560, 261) on internal:role=link[name="All"i]
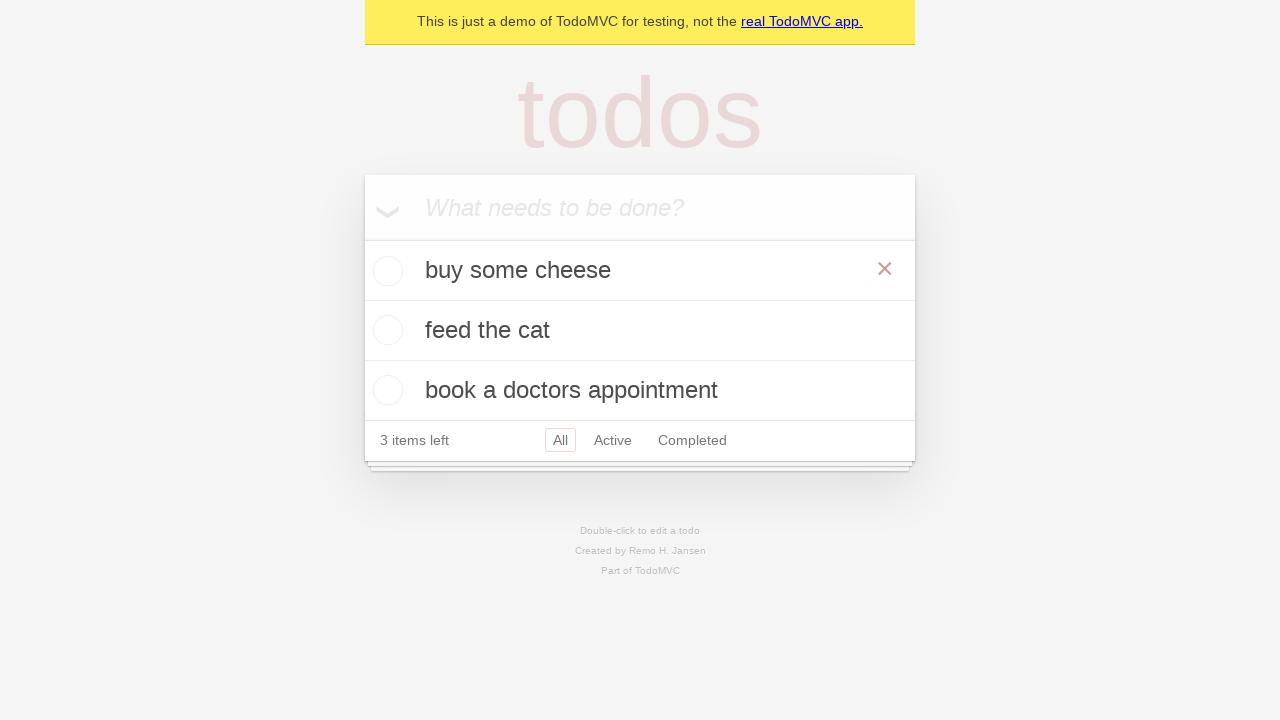

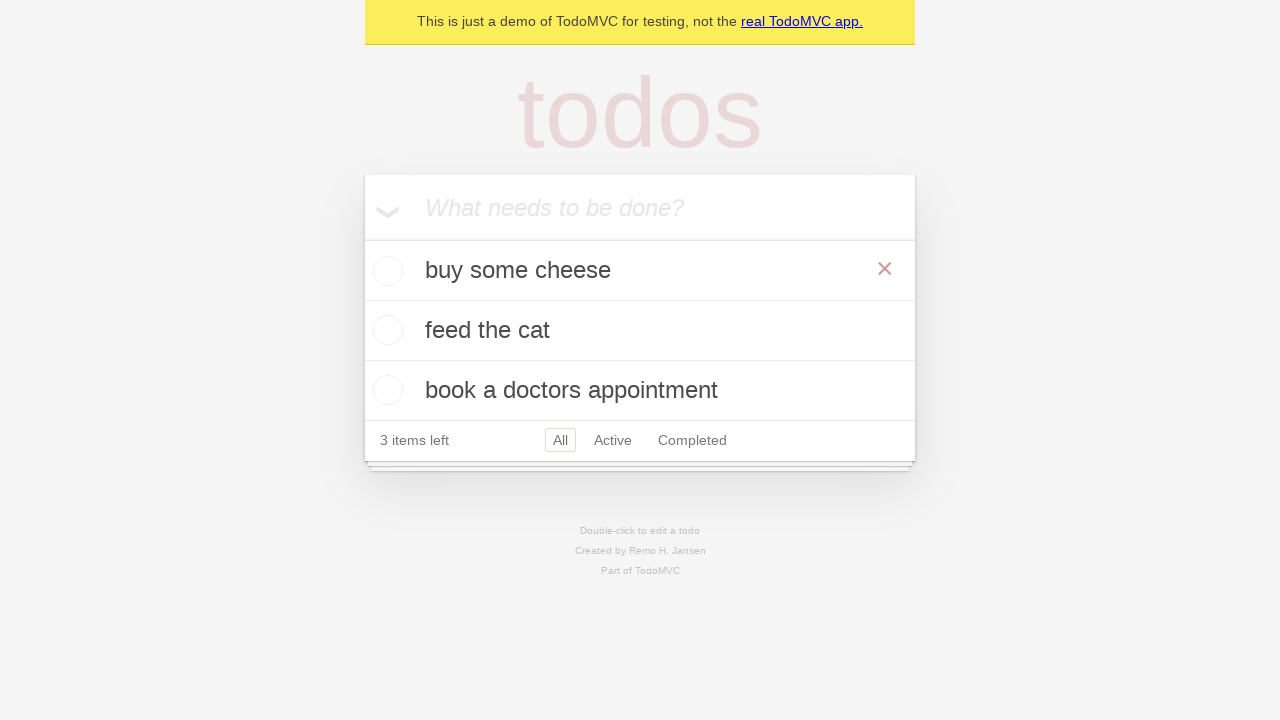